Tests a simple form submission by filling in personal details (first name, last name, email, contact number, and message) and submitting the form

Starting URL: https://v1.training-support.net/selenium/simple-form

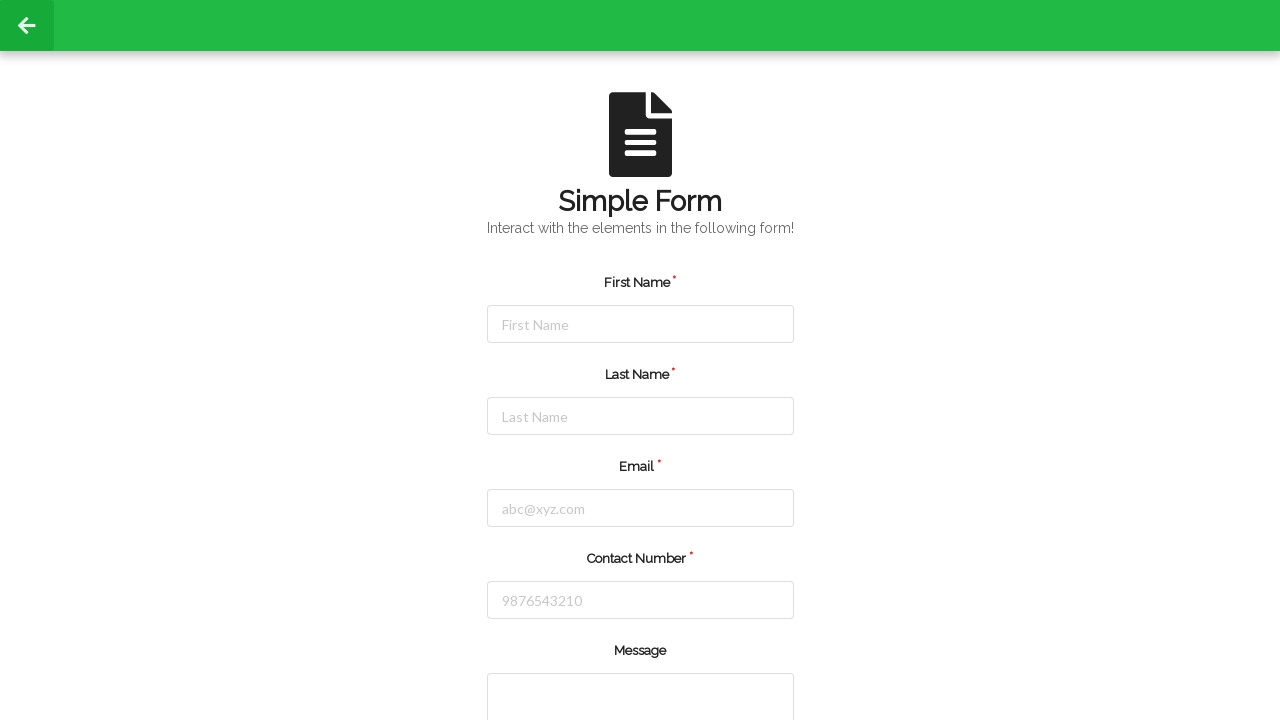

Filled first name field with 'Test' on #firstName
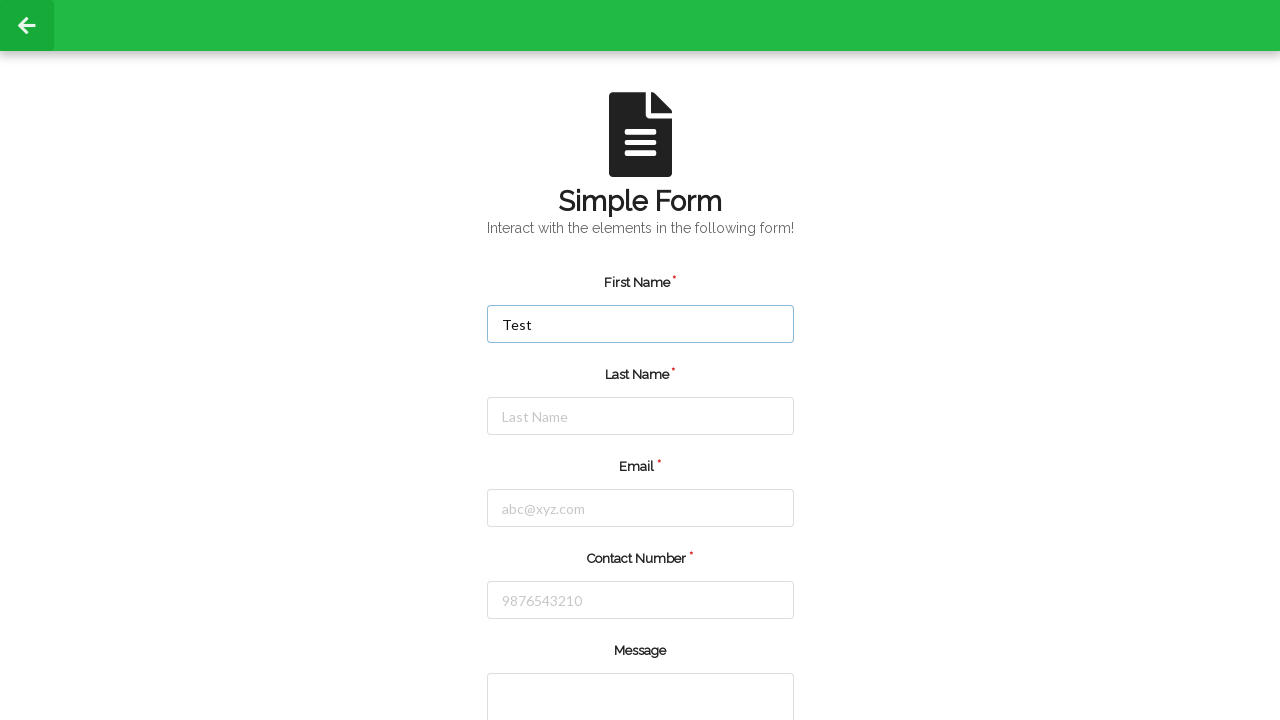

Filled last name field with 'User' on #lastName
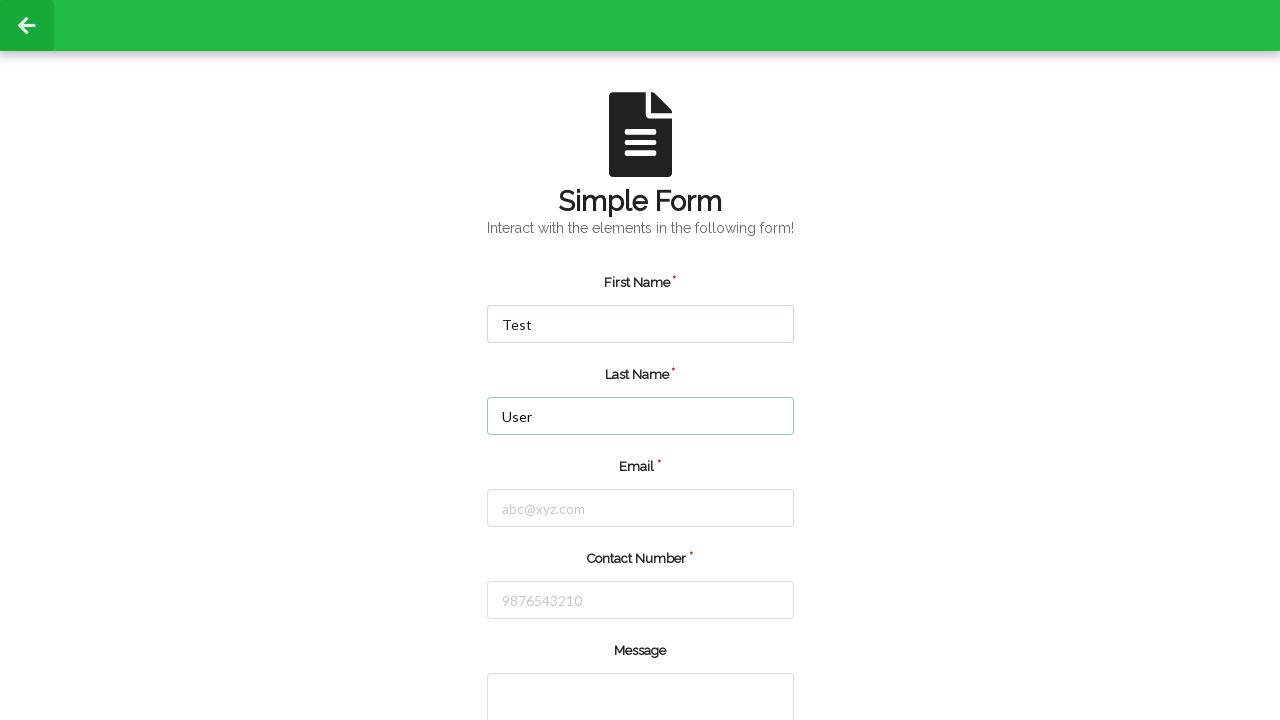

Filled email field with 'testuser_456@gmail.com' on #email
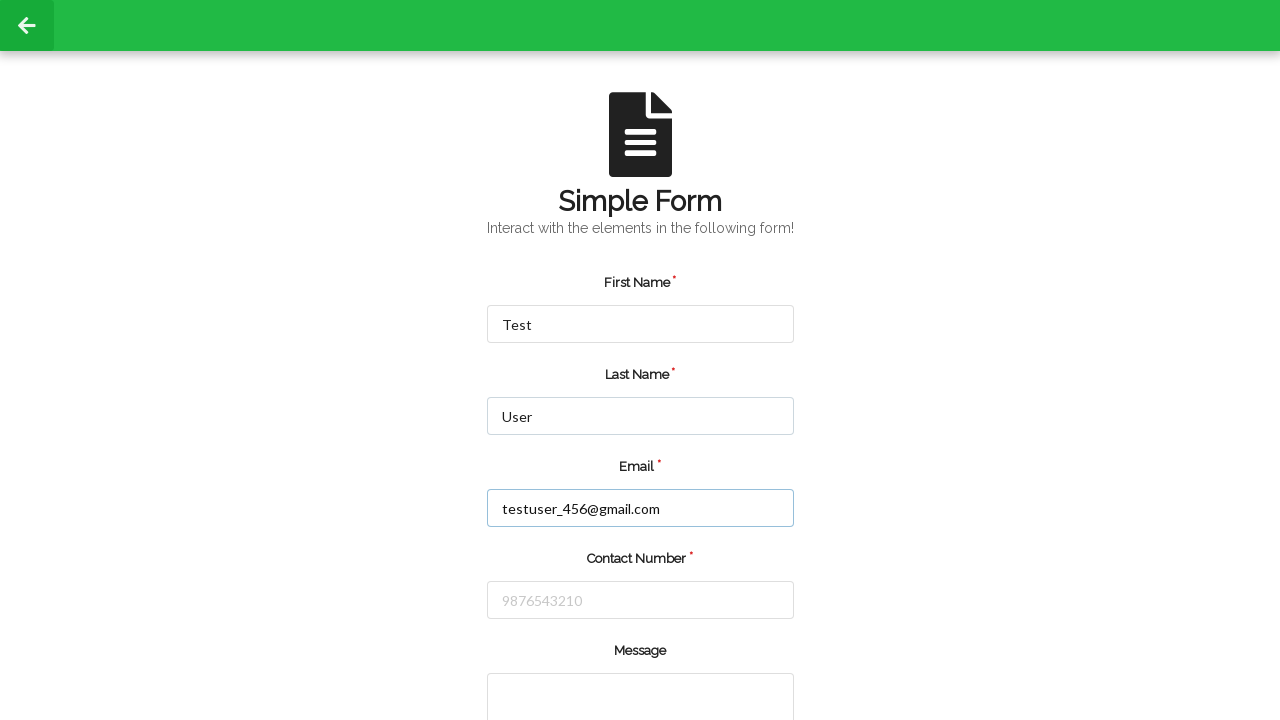

Filled contact number field with '5551234567' on #number
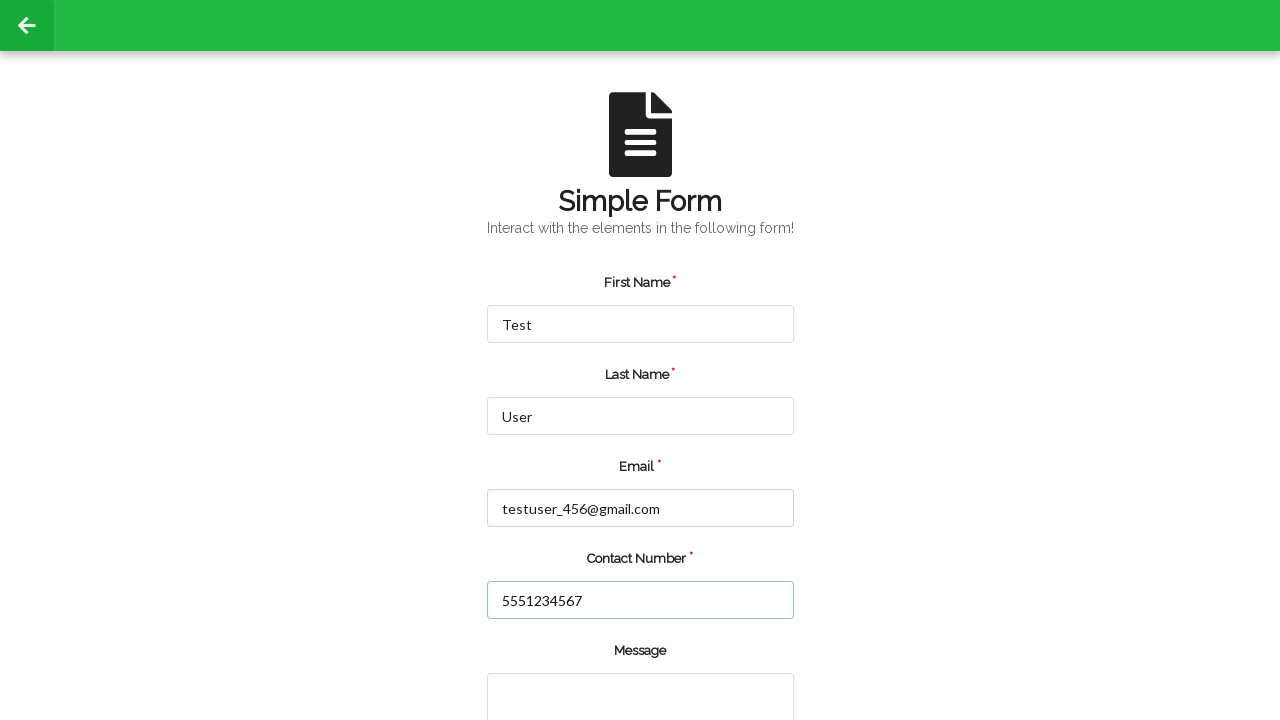

Filled message field with test message on //div[@class='field']//textarea
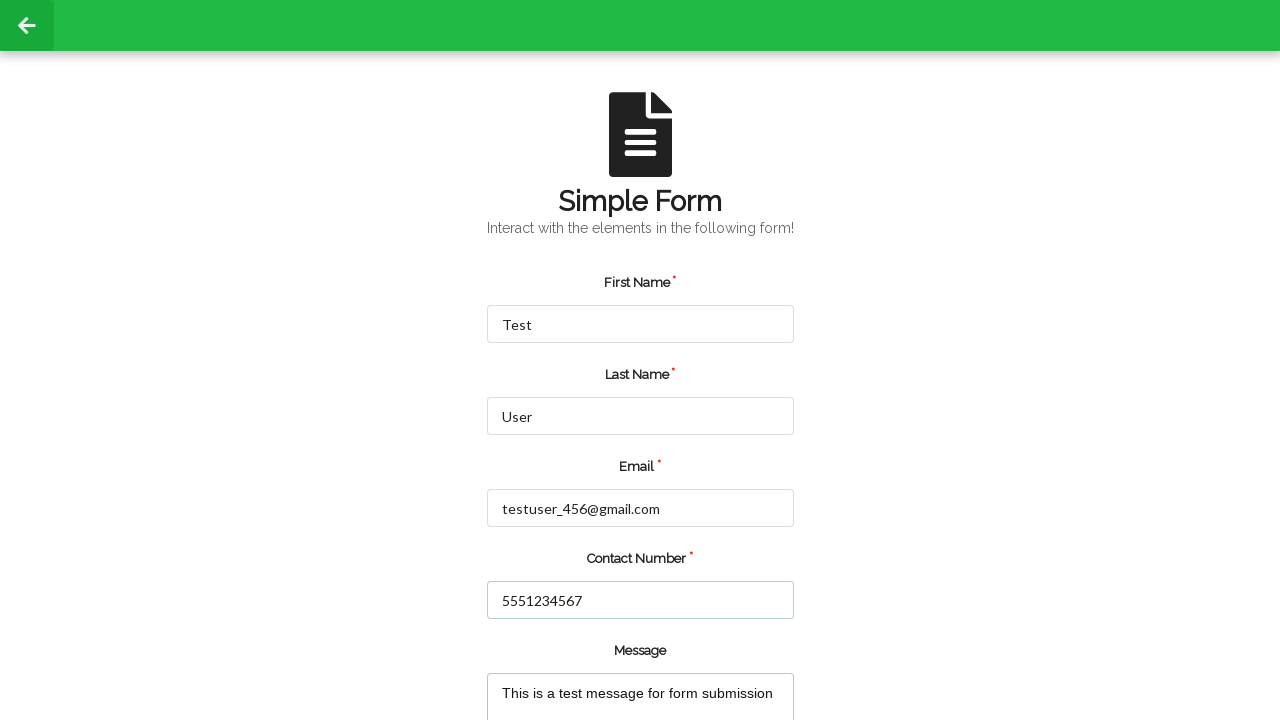

Clicked submit button to submit the form at (558, 660) on xpath=//input[@value='submit']
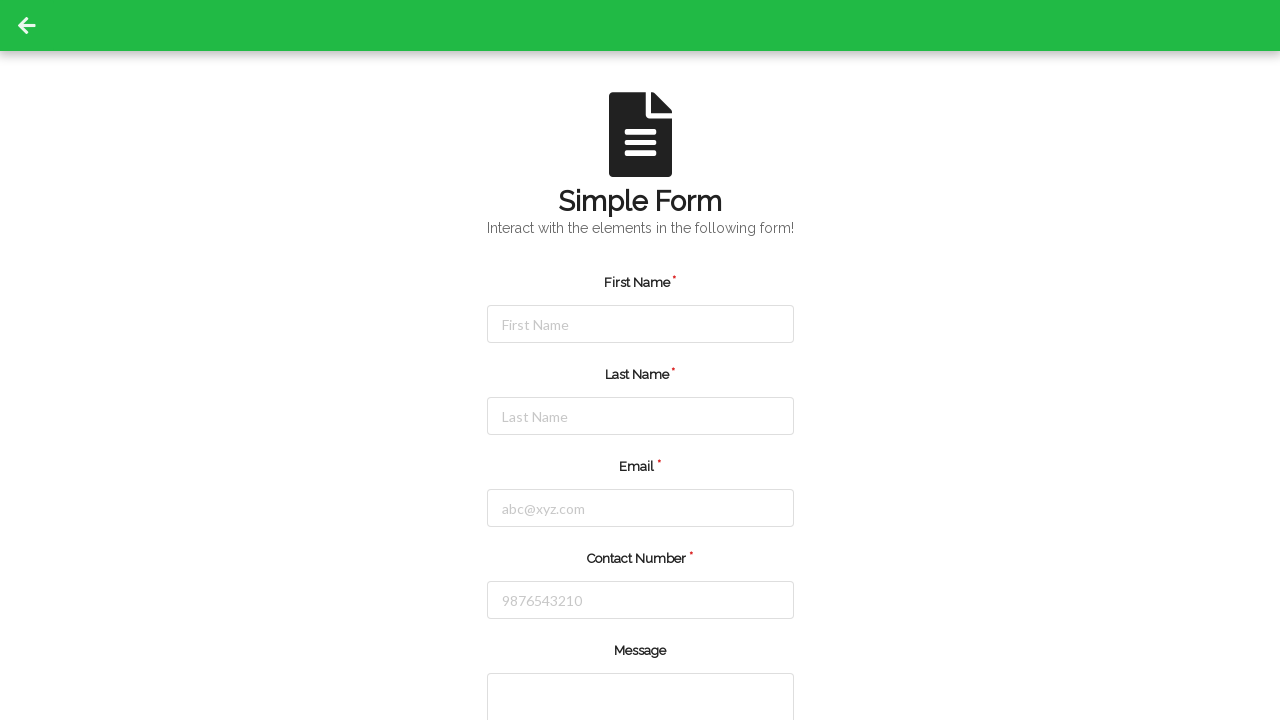

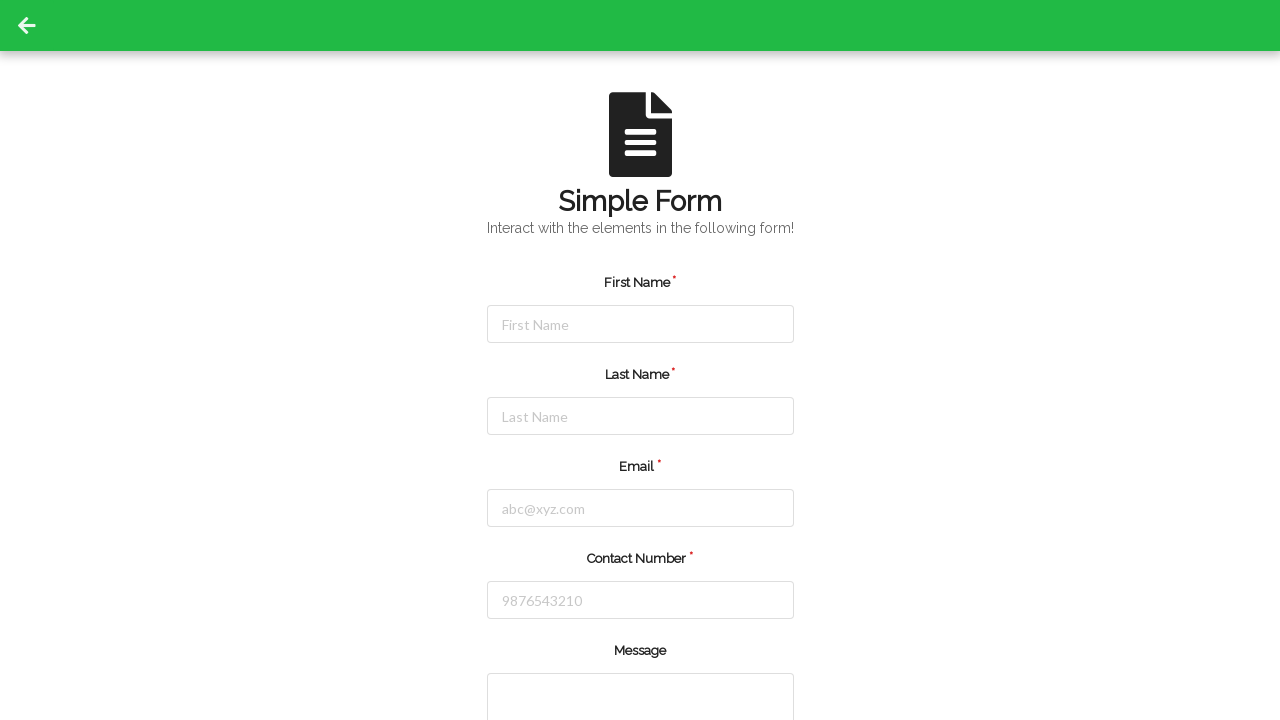